Tests registration form functionality by filling out first name, last name, username, and password fields, then clicking the register button

Starting URL: https://www.tutorialspoint.com/selenium/practice/register.php

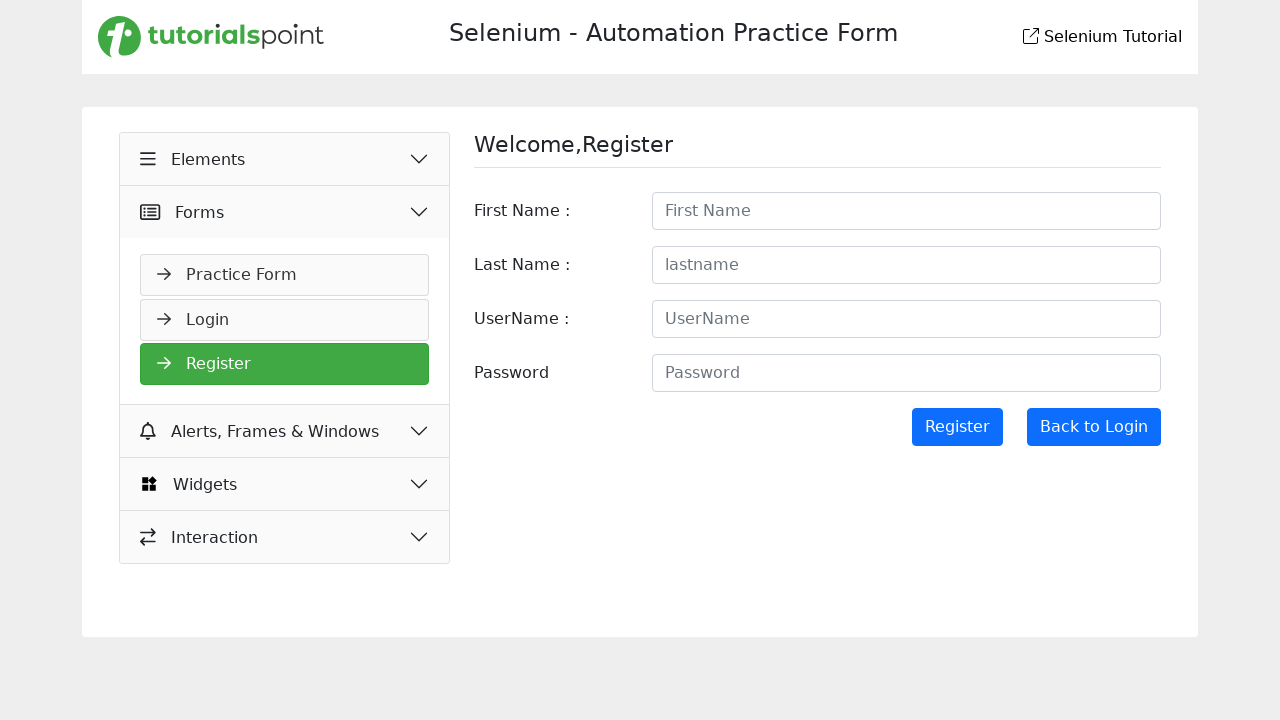

Filled first name field with 'Super' on #firstname
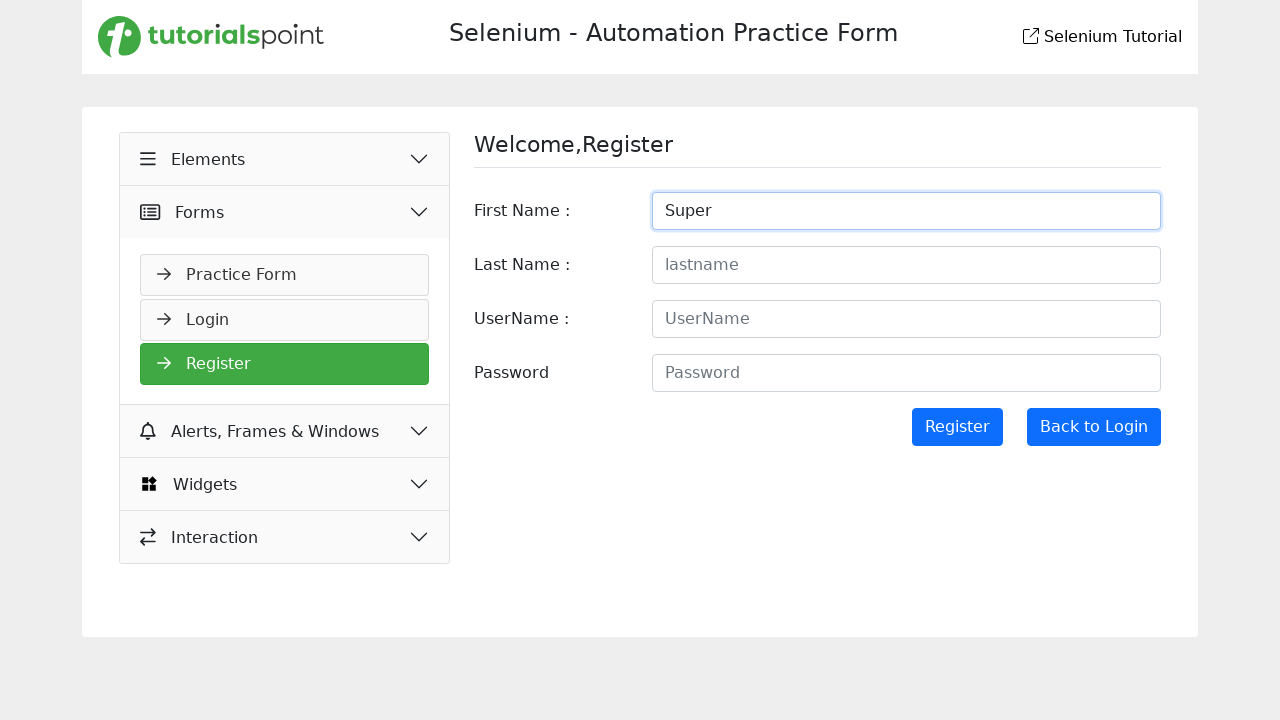

Filled last name field with 'Dude' on #lastname
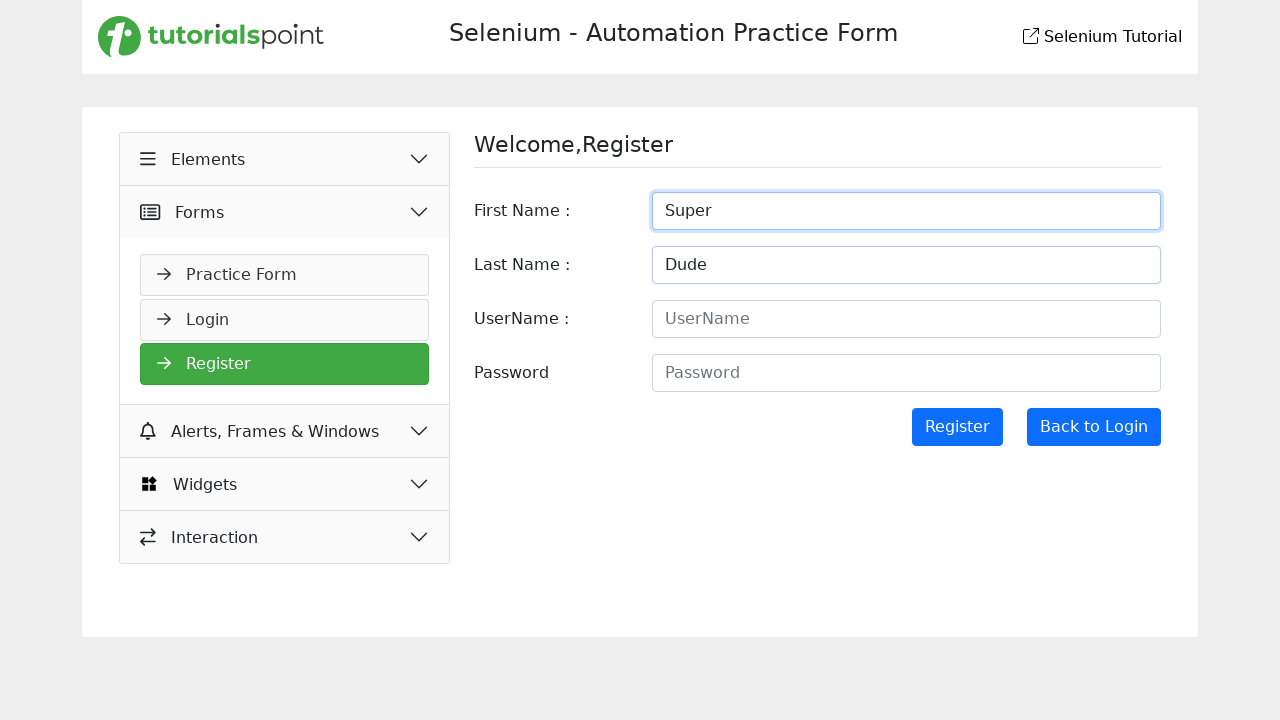

Filled username field with 'Dudemaster 5000' on #username
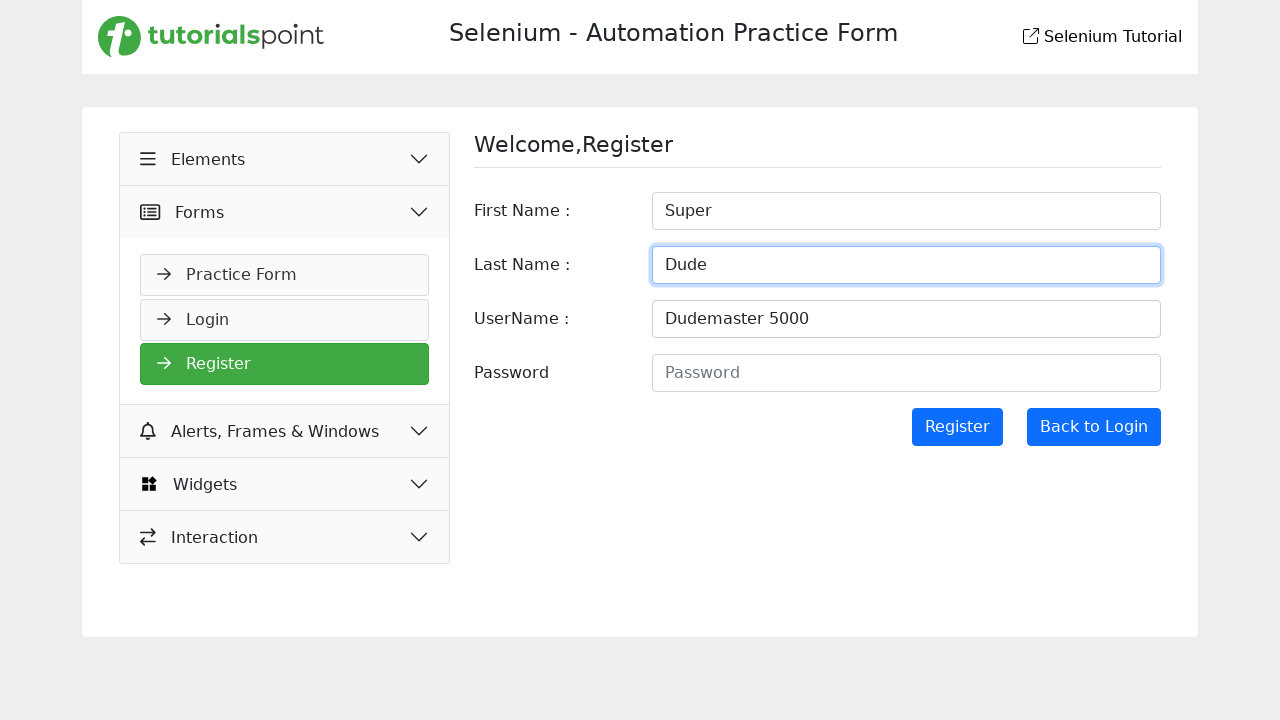

Filled password field with 'secretpassword' on #password
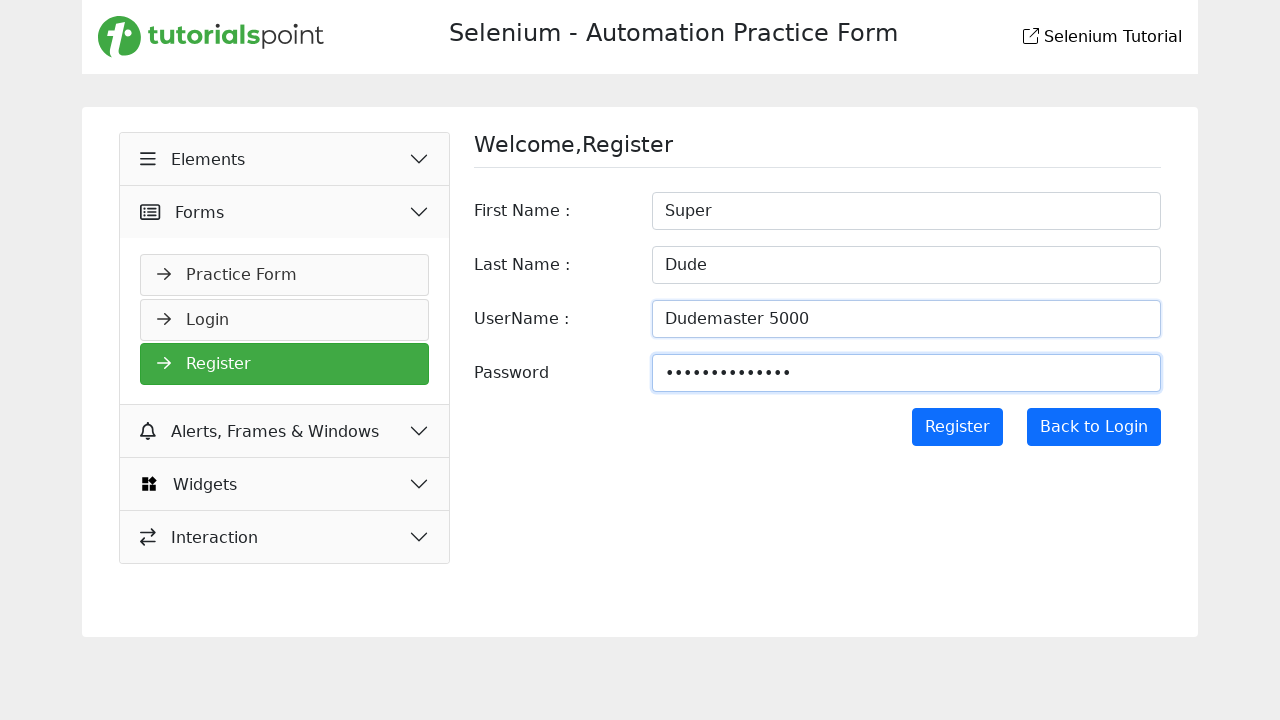

Register button is enabled and ready
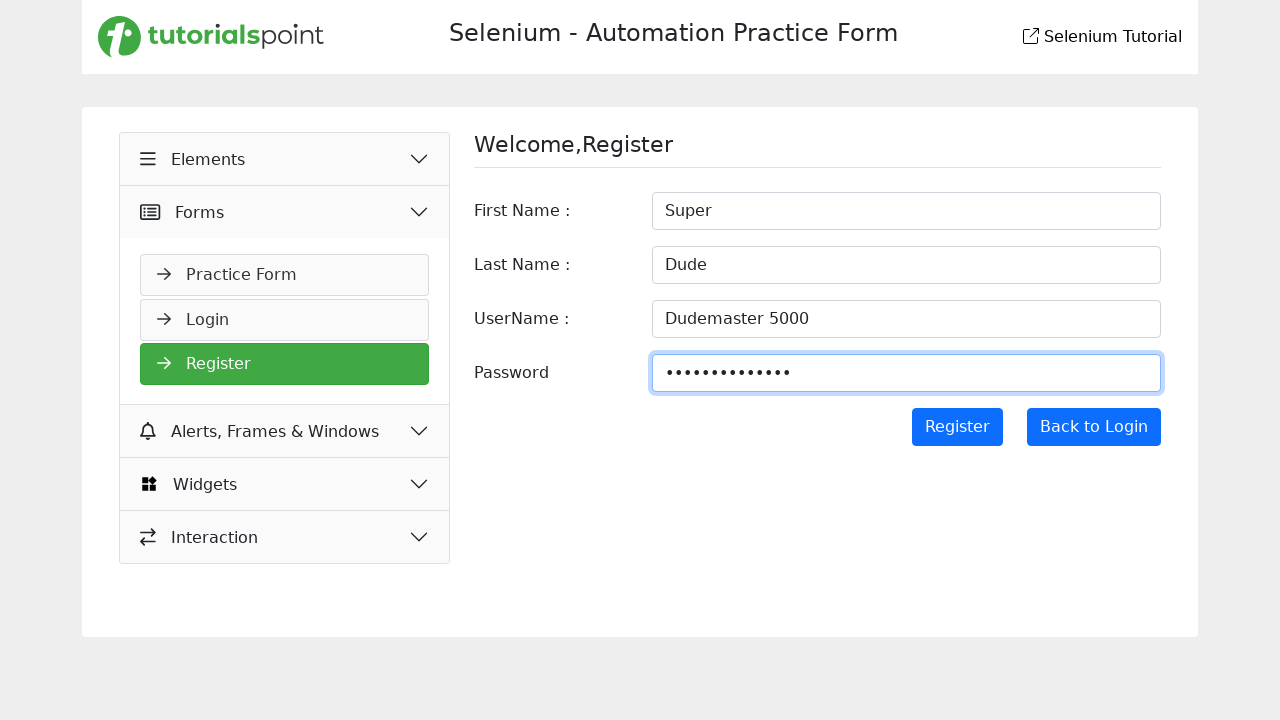

Clicked Register button to submit the form at (957, 427) on input[type="submit"][value="Register"]
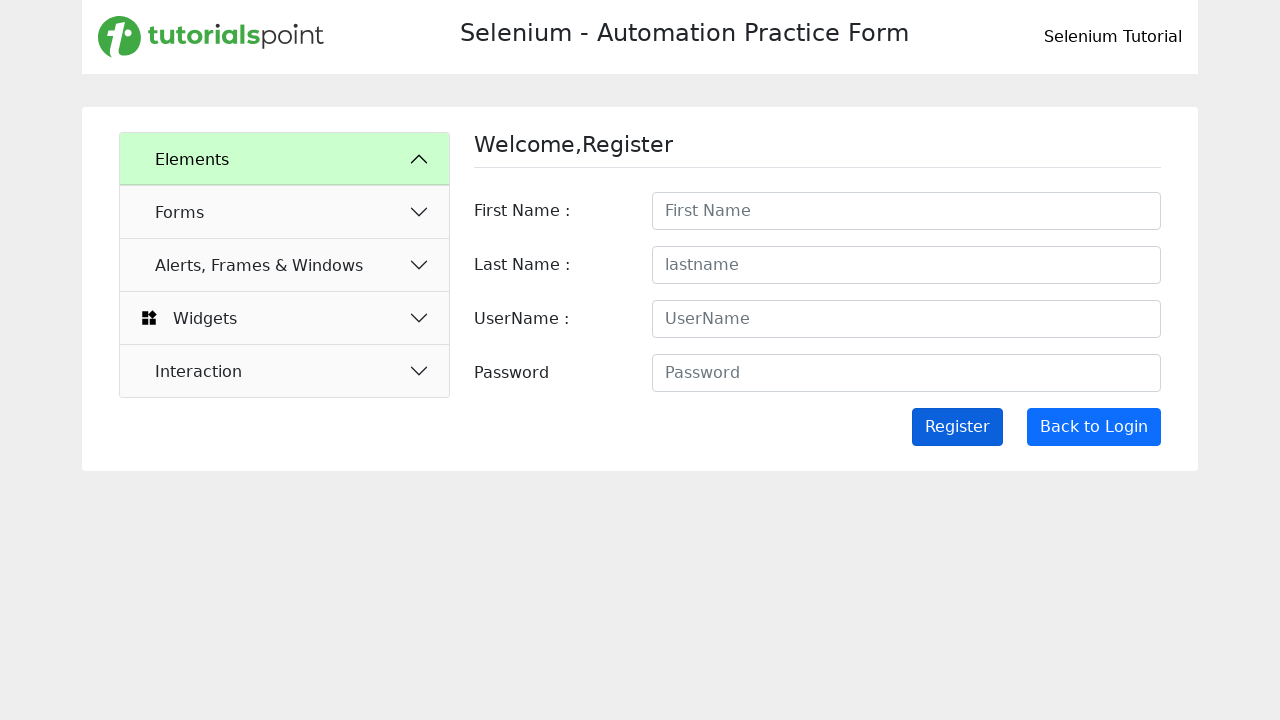

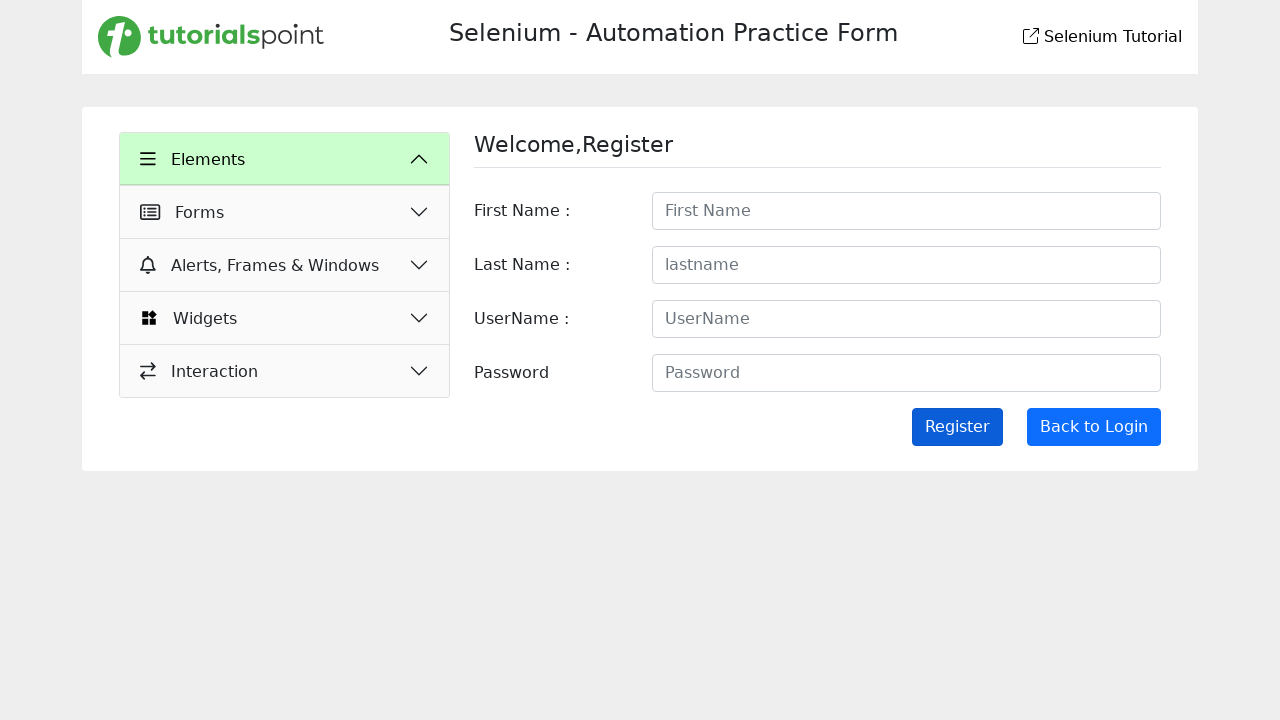